Tests the AJIO website's search and filter functionality by searching for bags, applying filters for Men's Fashion Bags, and verifying that products are displayed

Starting URL: https://www.ajio.com/

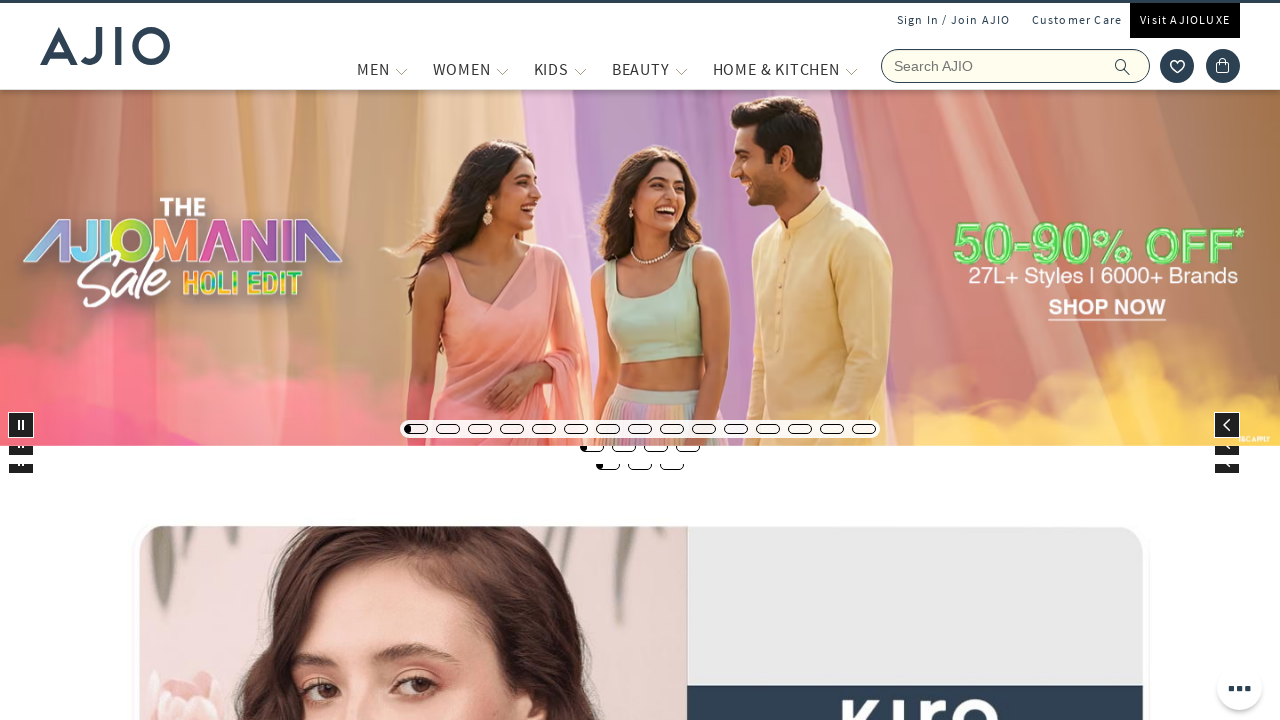

Filled search field with 'bags' on input[name='searchVal']
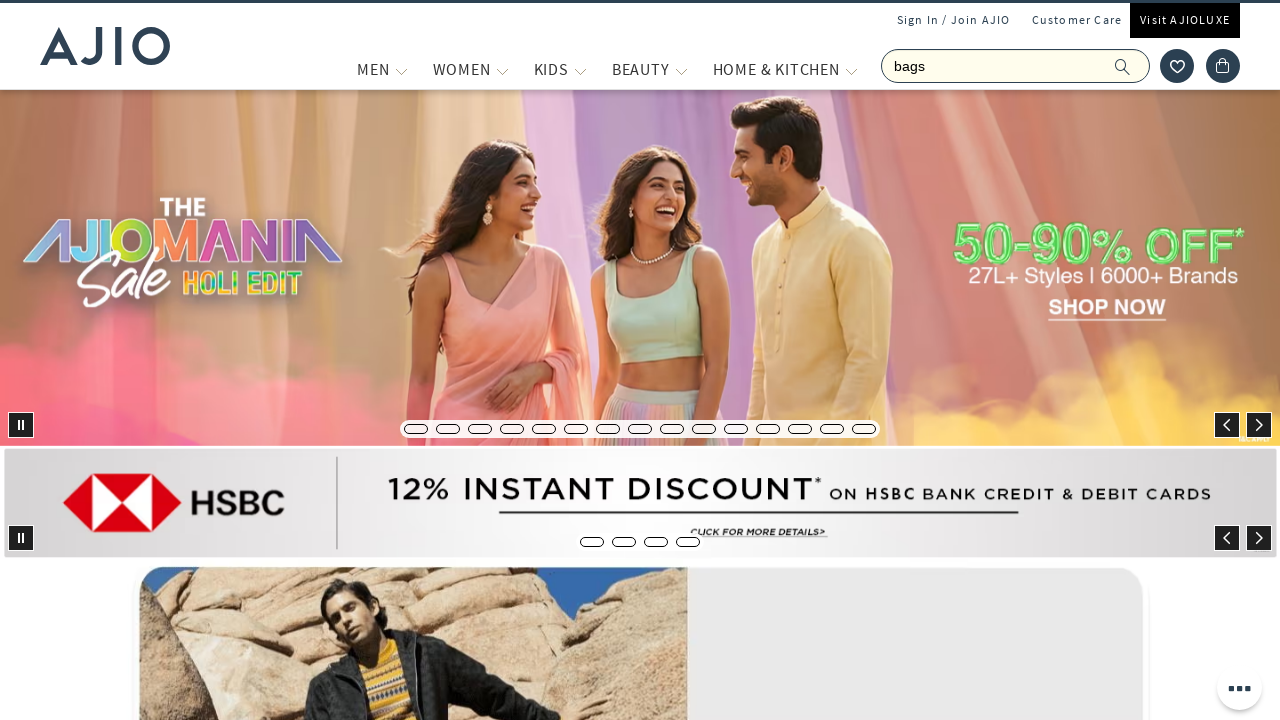

Clicked search button to search for bags at (1123, 66) on span.ic-search
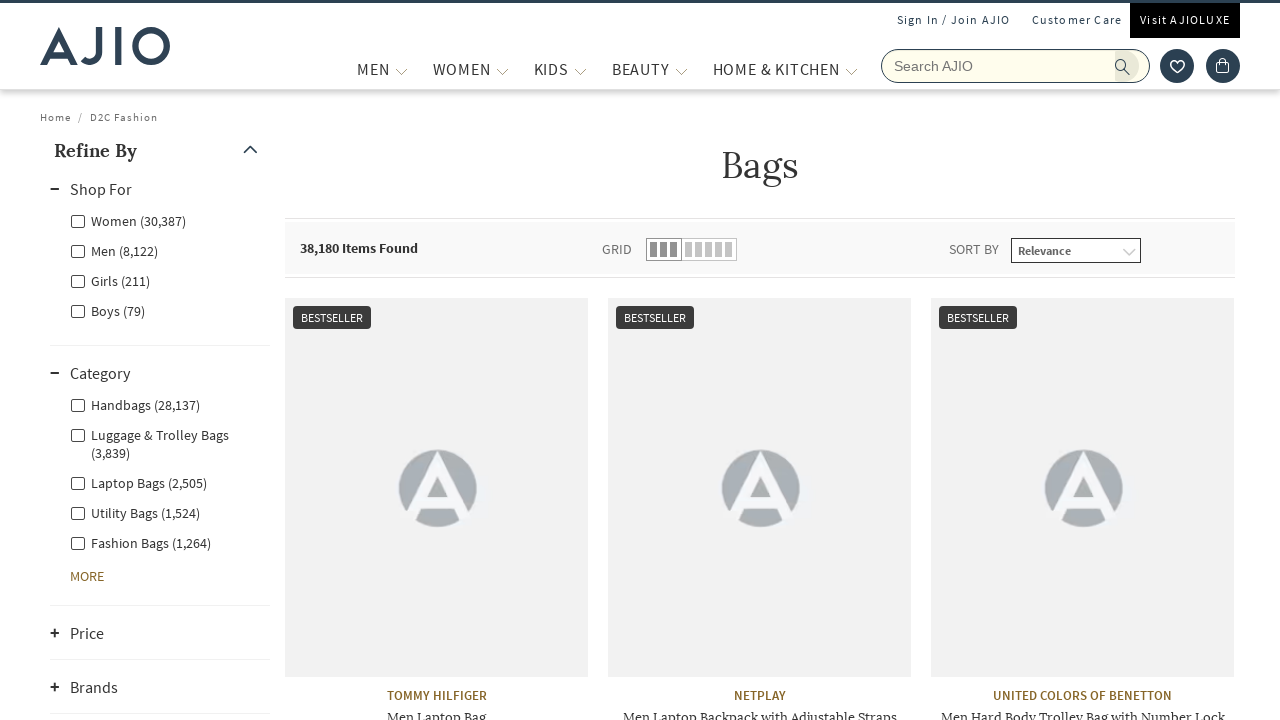

Men filter became available on search results page
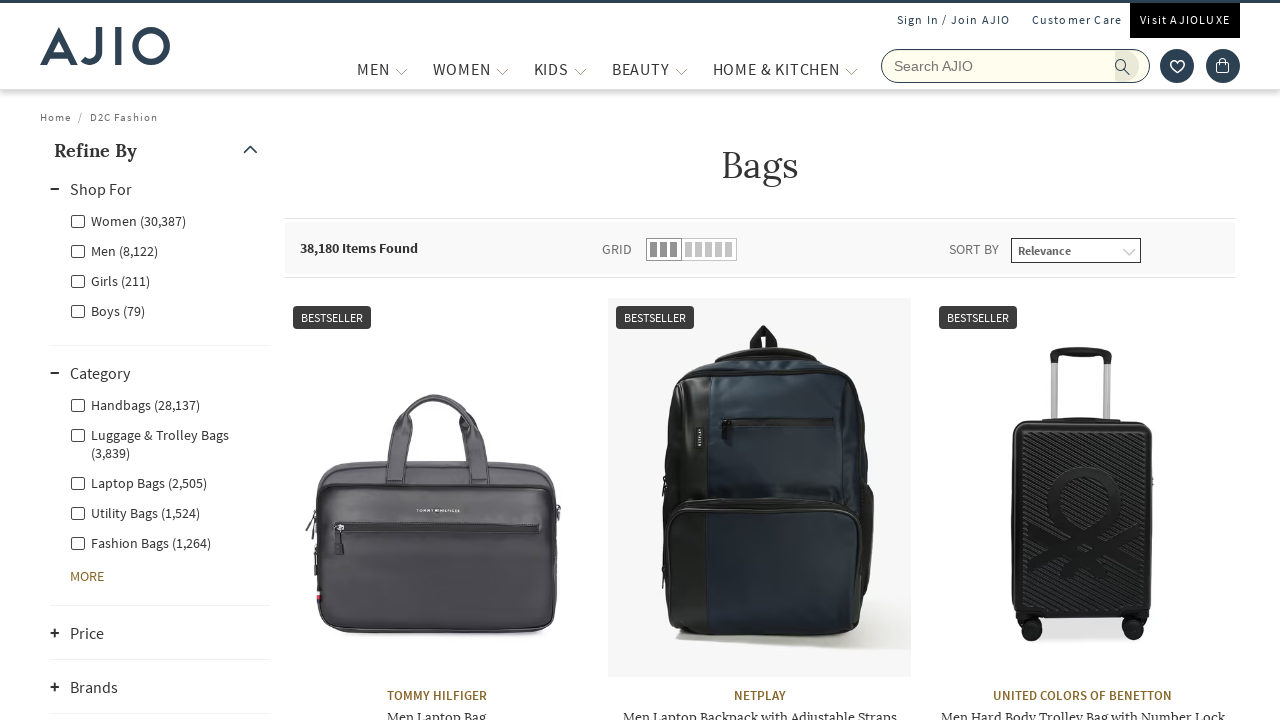

Clicked Men filter checkbox at (114, 250) on label[for='Men']
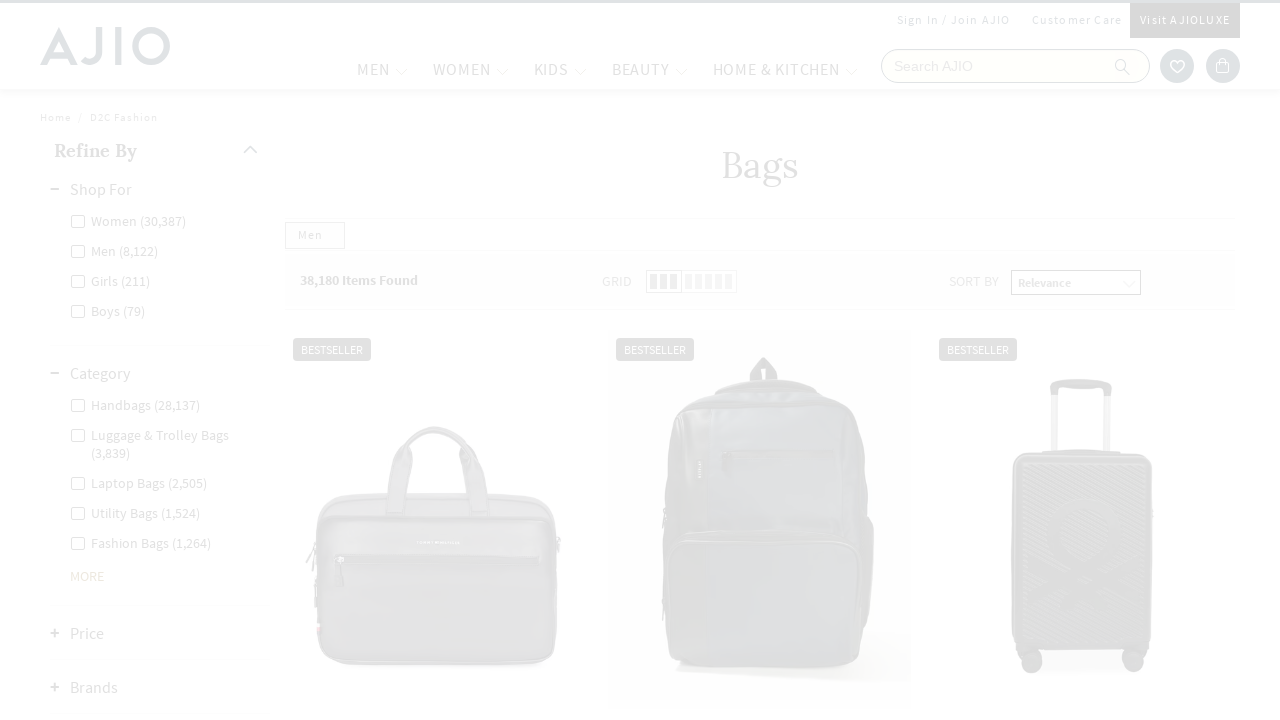

Men - Fashion Bags filter became available
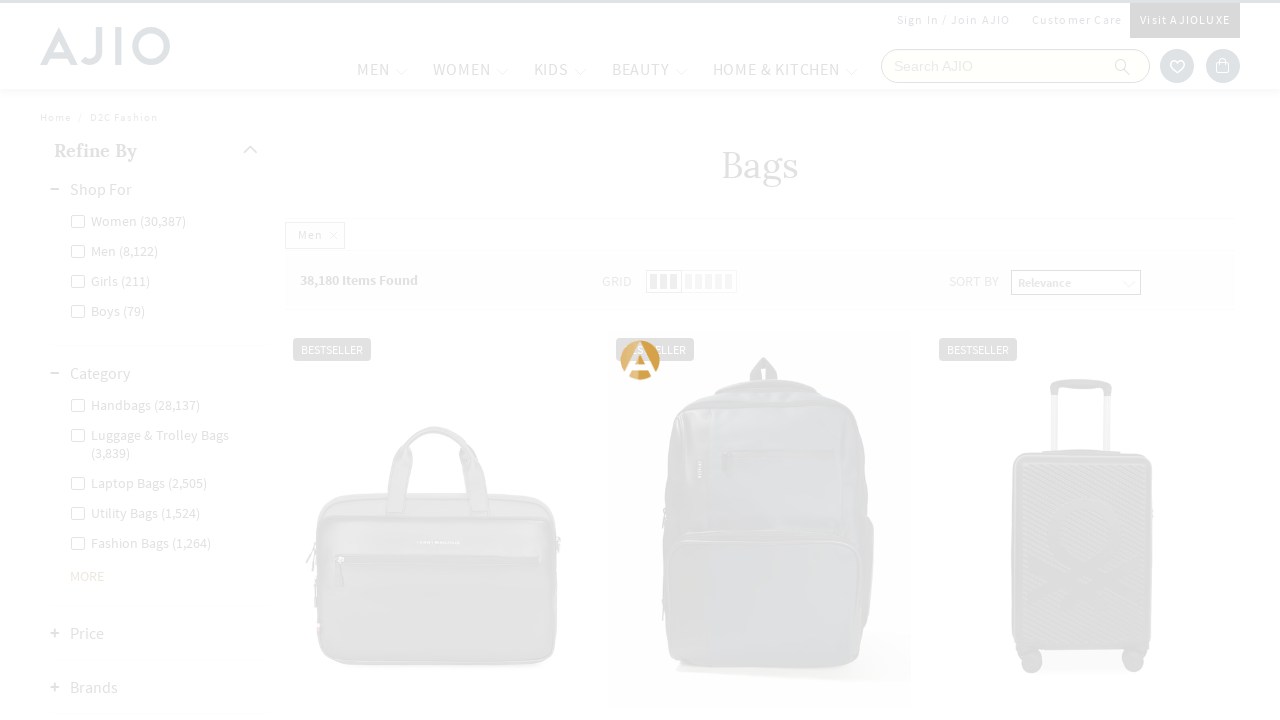

Clicked Men - Fashion Bags filter checkbox at (140, 482) on label[for='Men - Fashion Bags']
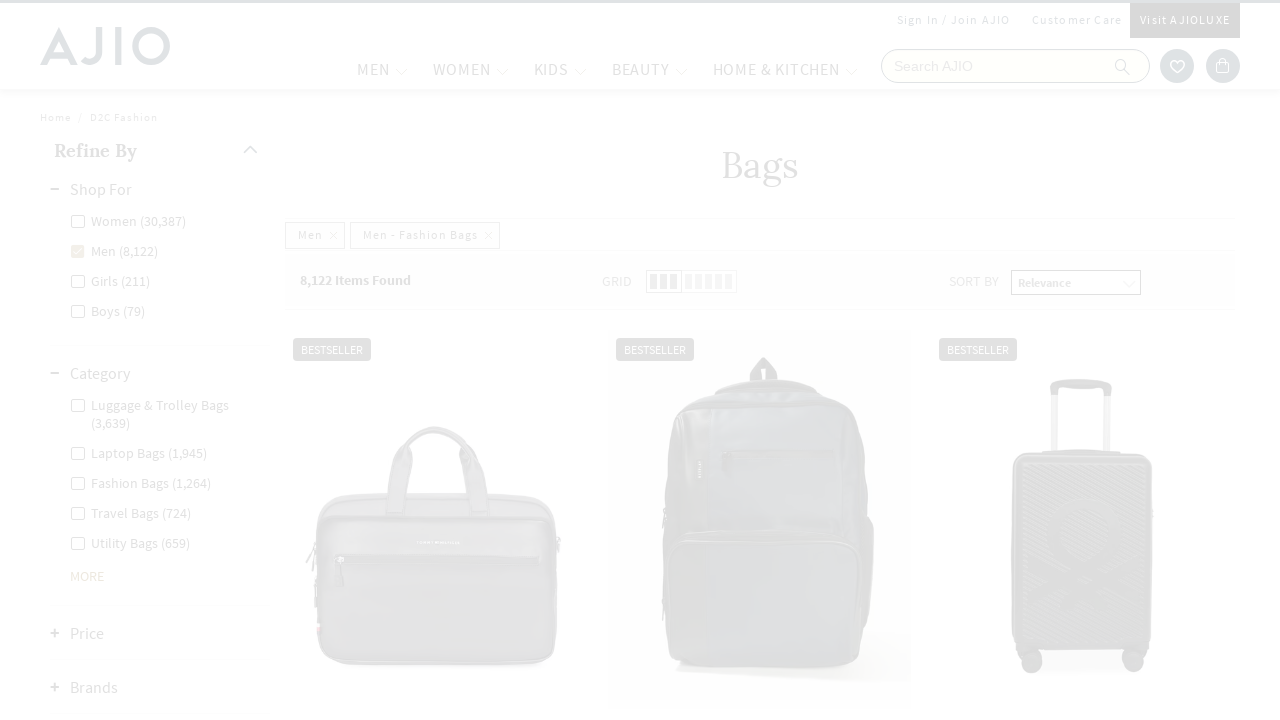

Filtered results loaded and product count displayed
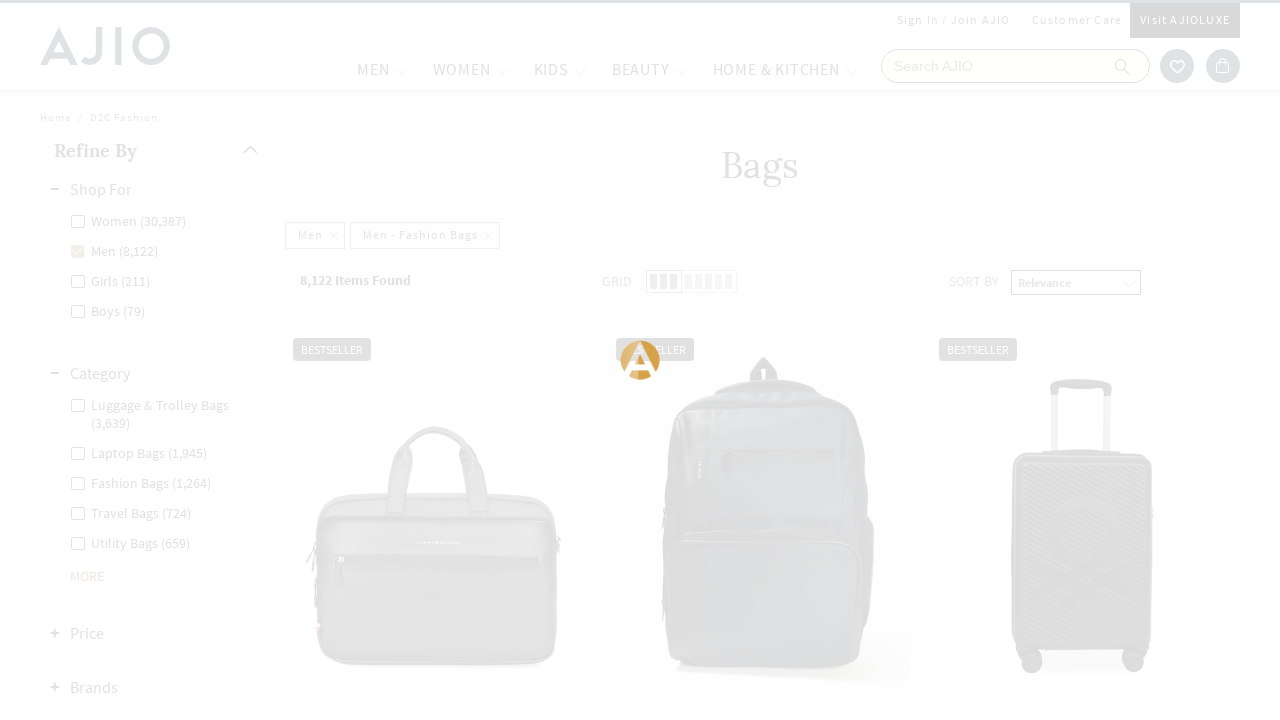

Brand information elements are visible in filtered results
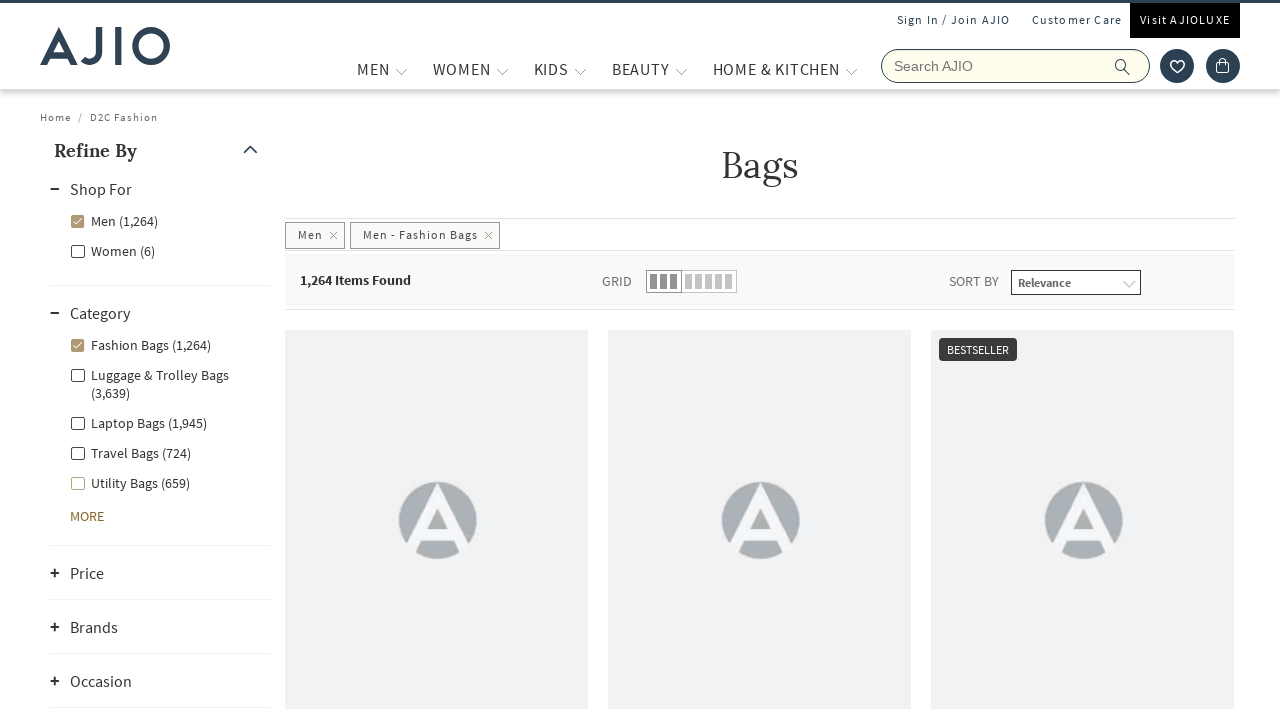

Product name elements are visible in filtered results
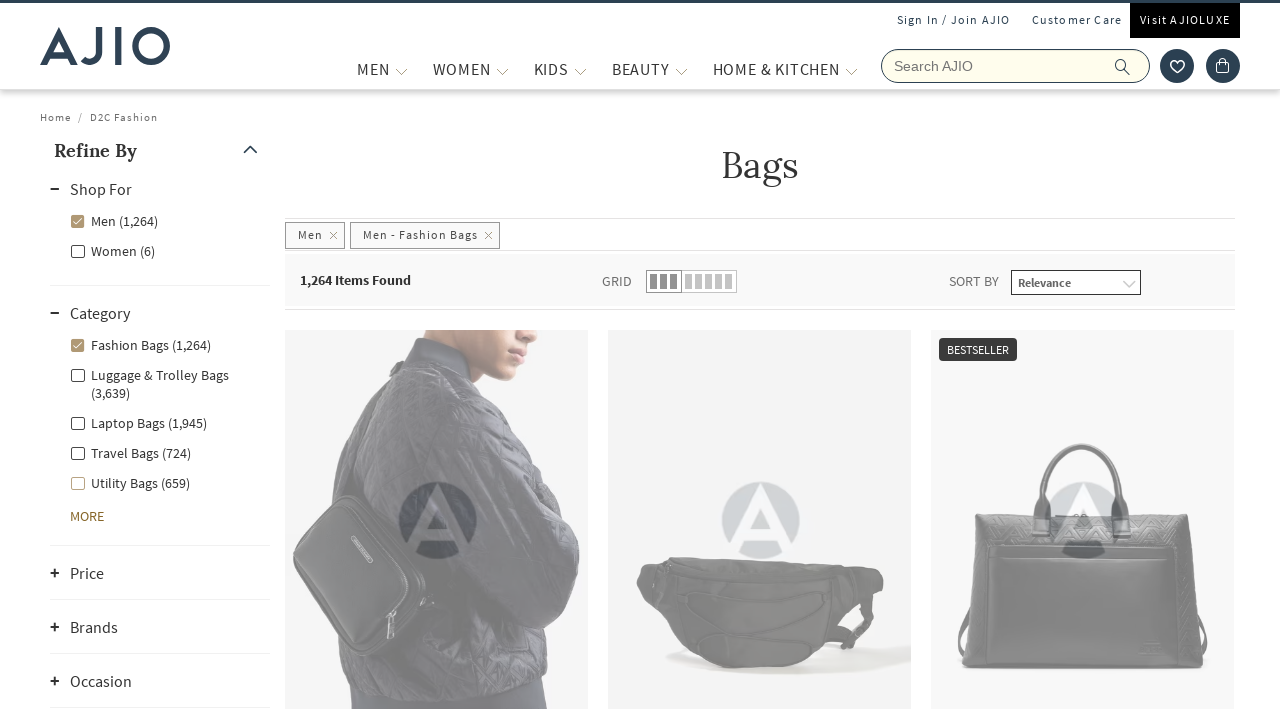

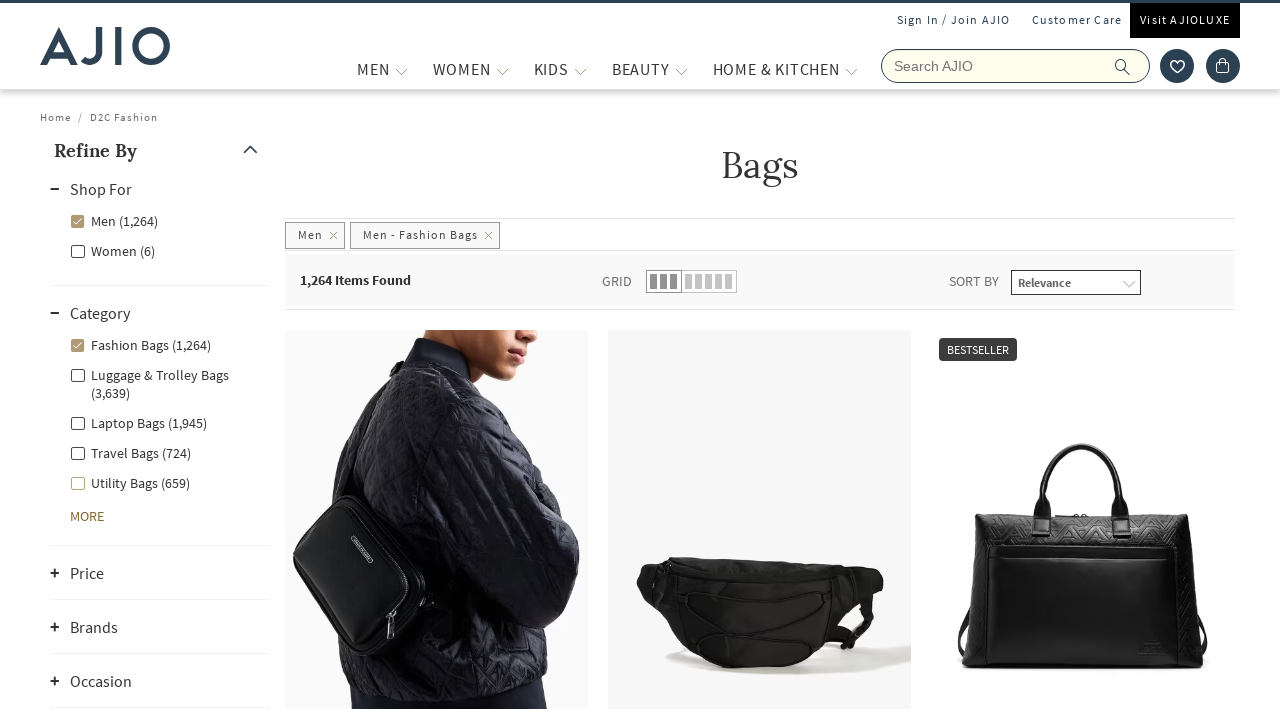